Tests the "Load More" pagination functionality on an investor list page by clicking the load more button multiple times to load additional content.

Starting URL: https://signal.nfx.com/investor-lists/top-fintech-seed-investors

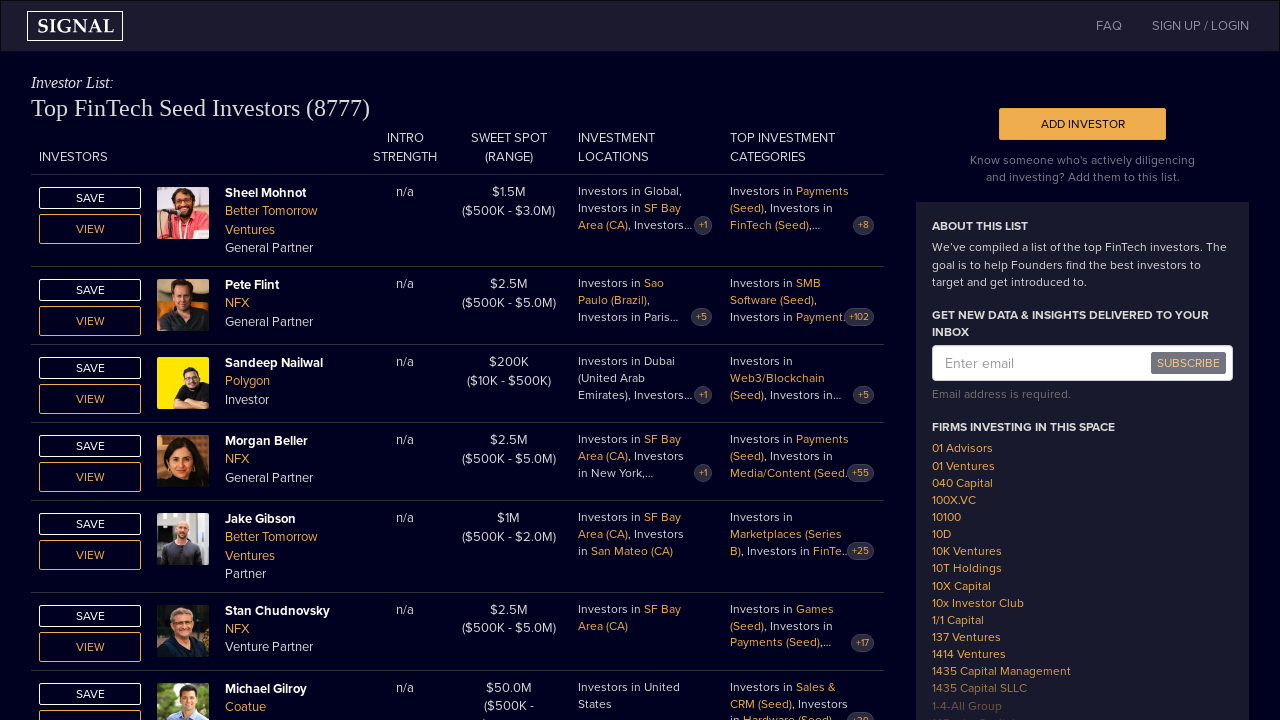

Load More button became visible
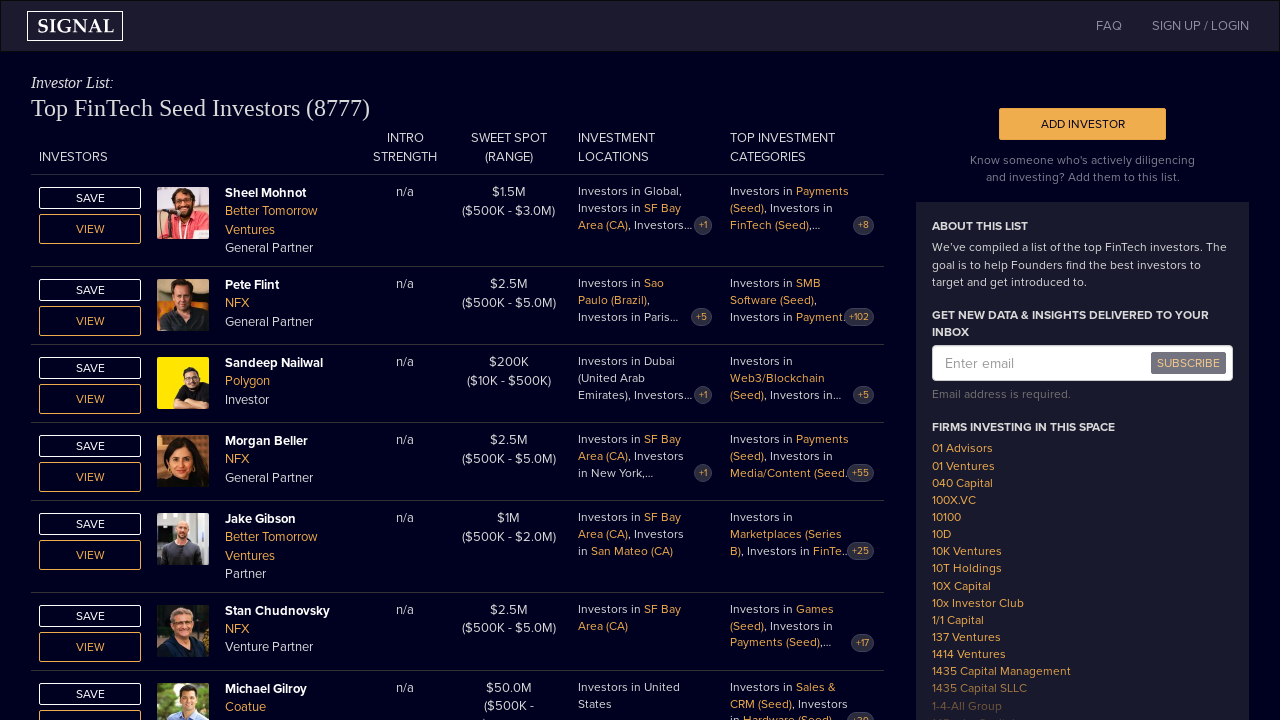

Clicked Load More button (iteration 1) at (458, 636) on .btn-xs.sn-light-greyblue-accent-button.sn-center.mt3.mb2.btn.btn-default
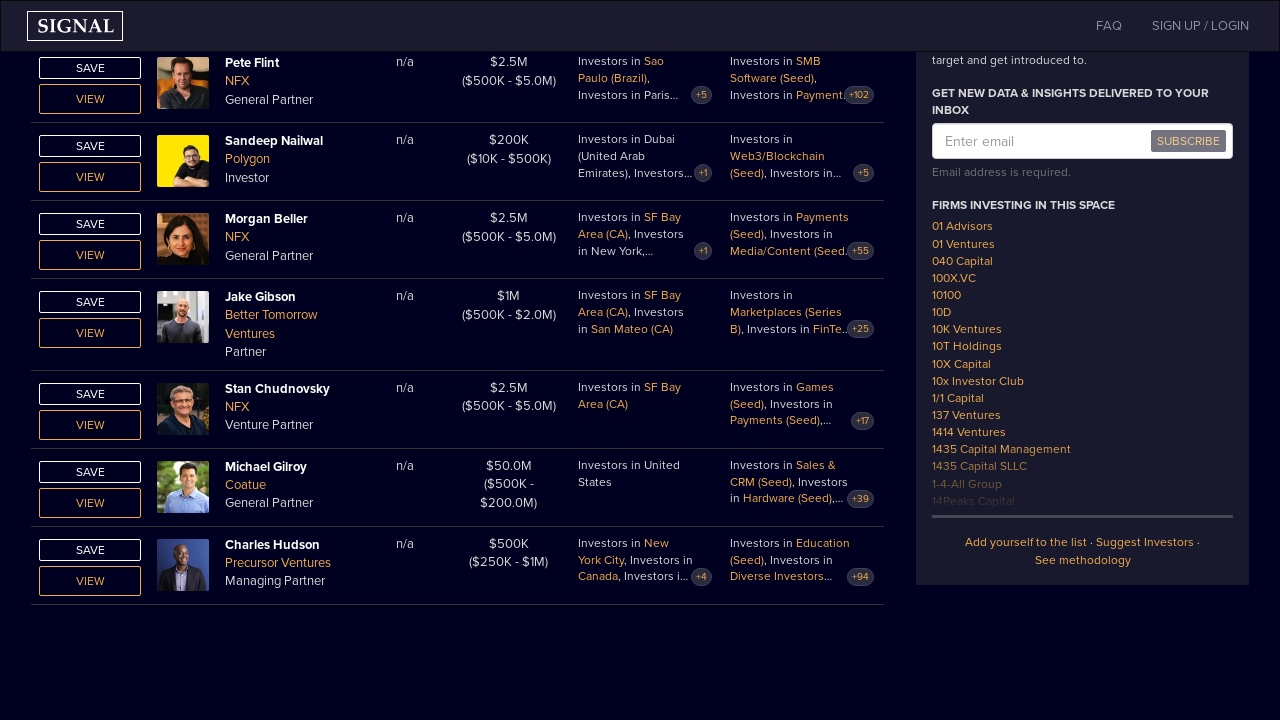

Waited for new investor content to load
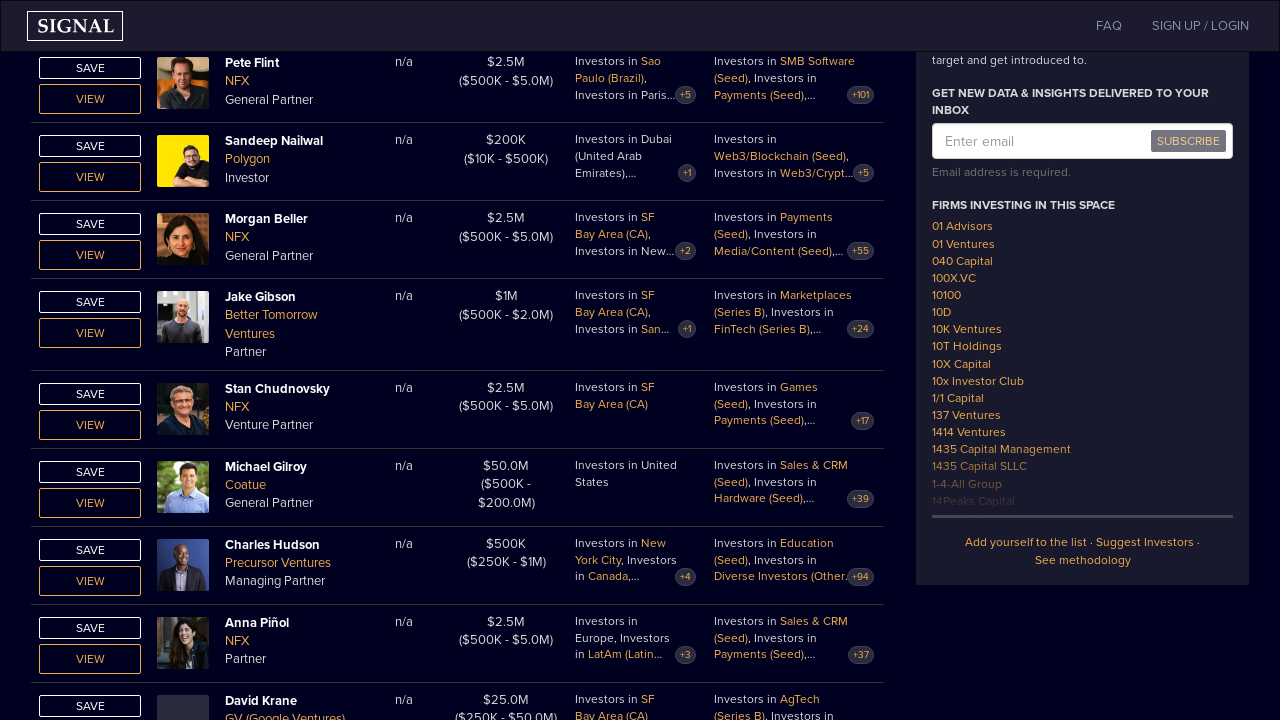

Load More button became visible
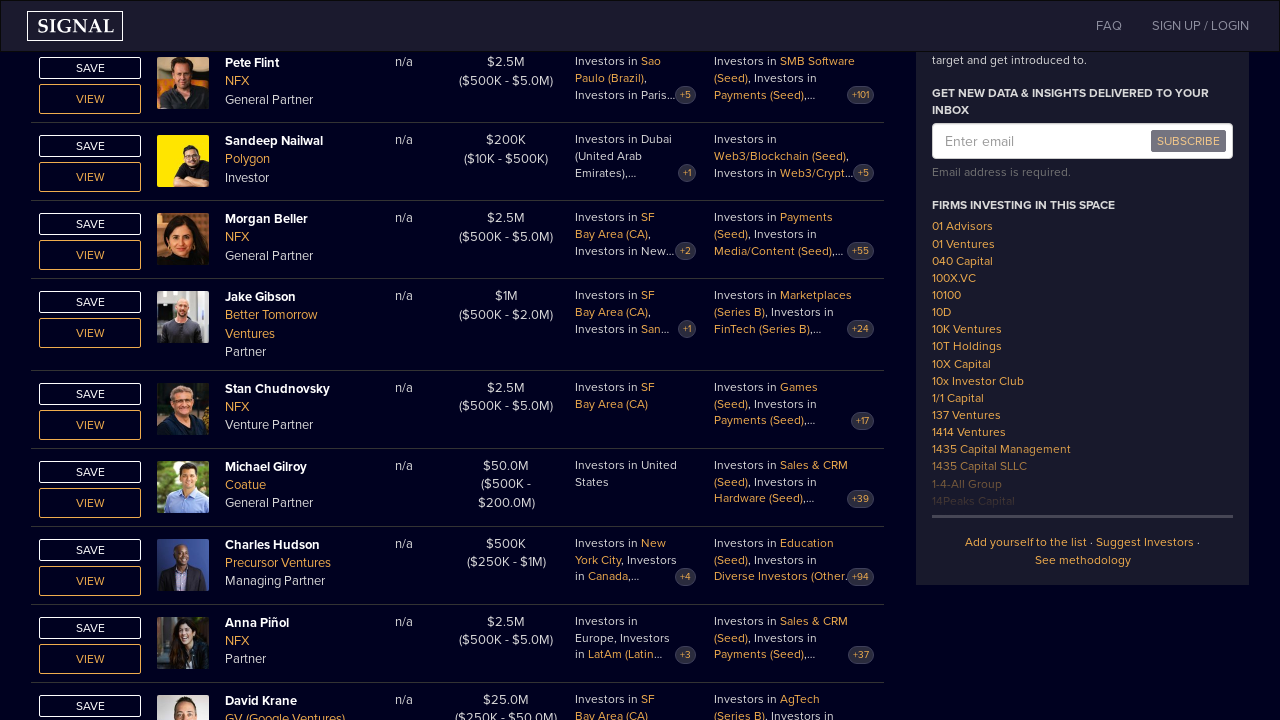

Clicked Load More button (iteration 2) at (458, 635) on .btn-xs.sn-light-greyblue-accent-button.sn-center.mt3.mb2.btn.btn-default
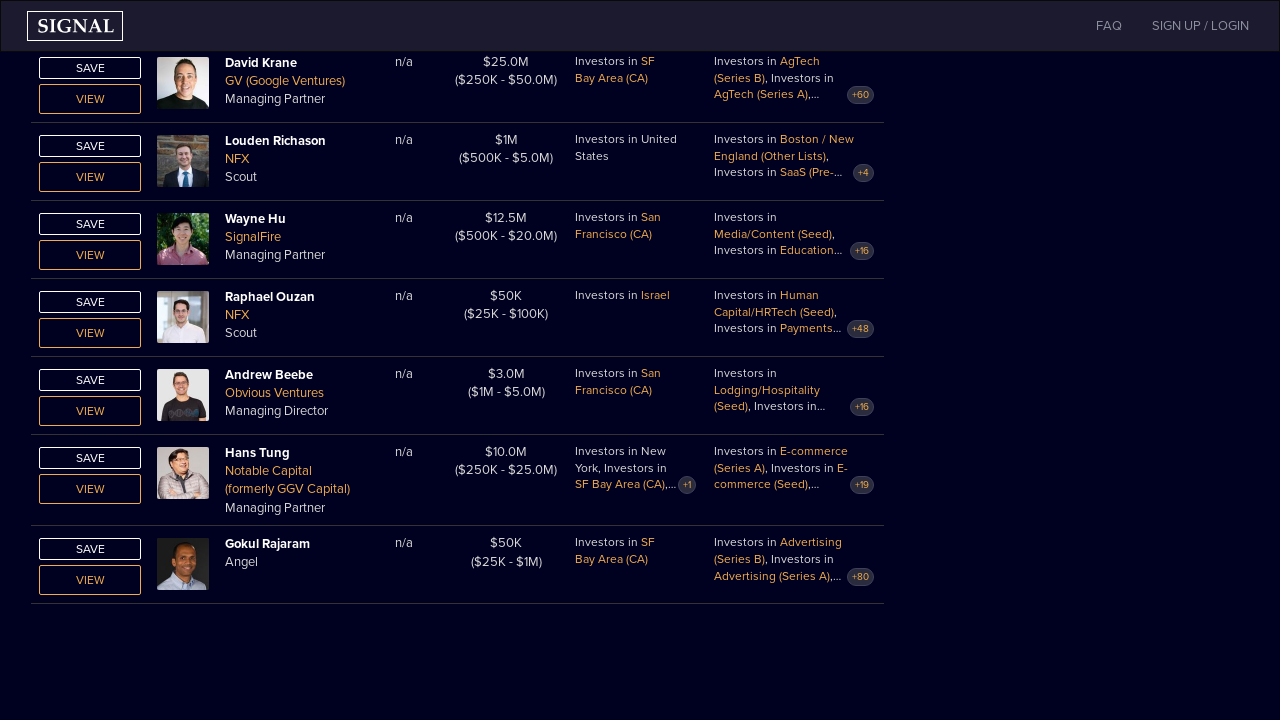

Waited for new investor content to load
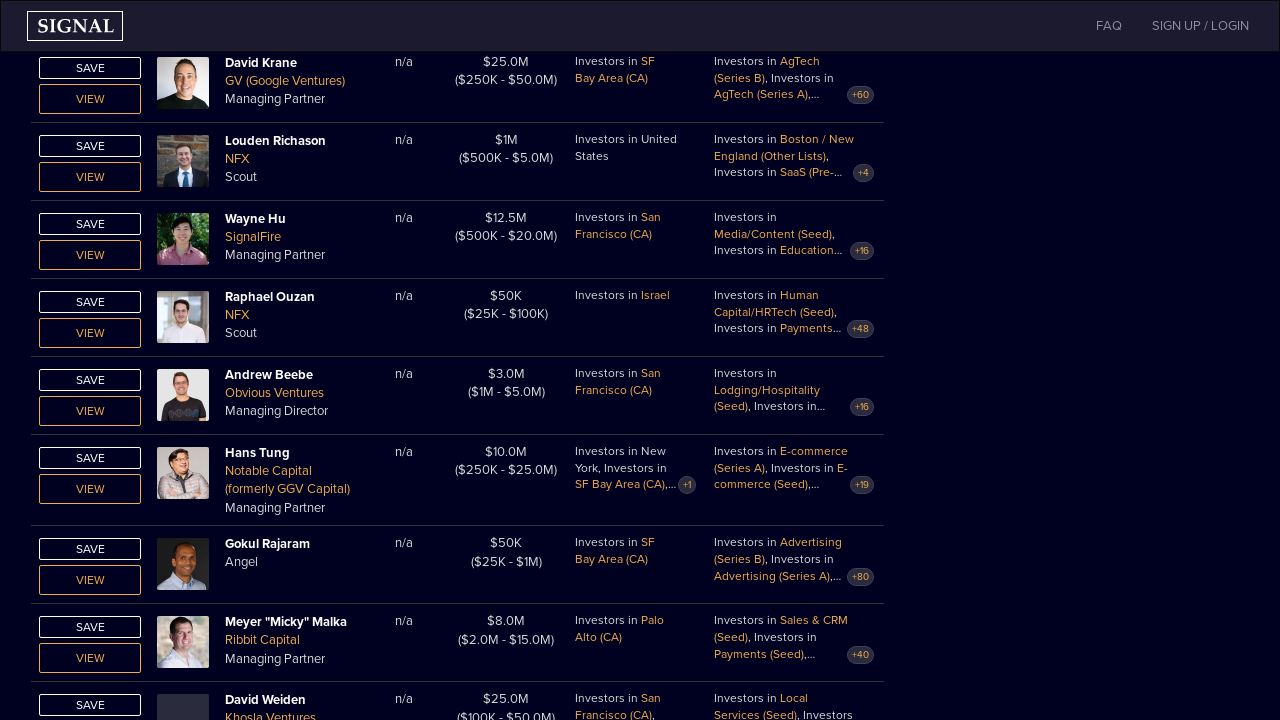

Load More button became visible
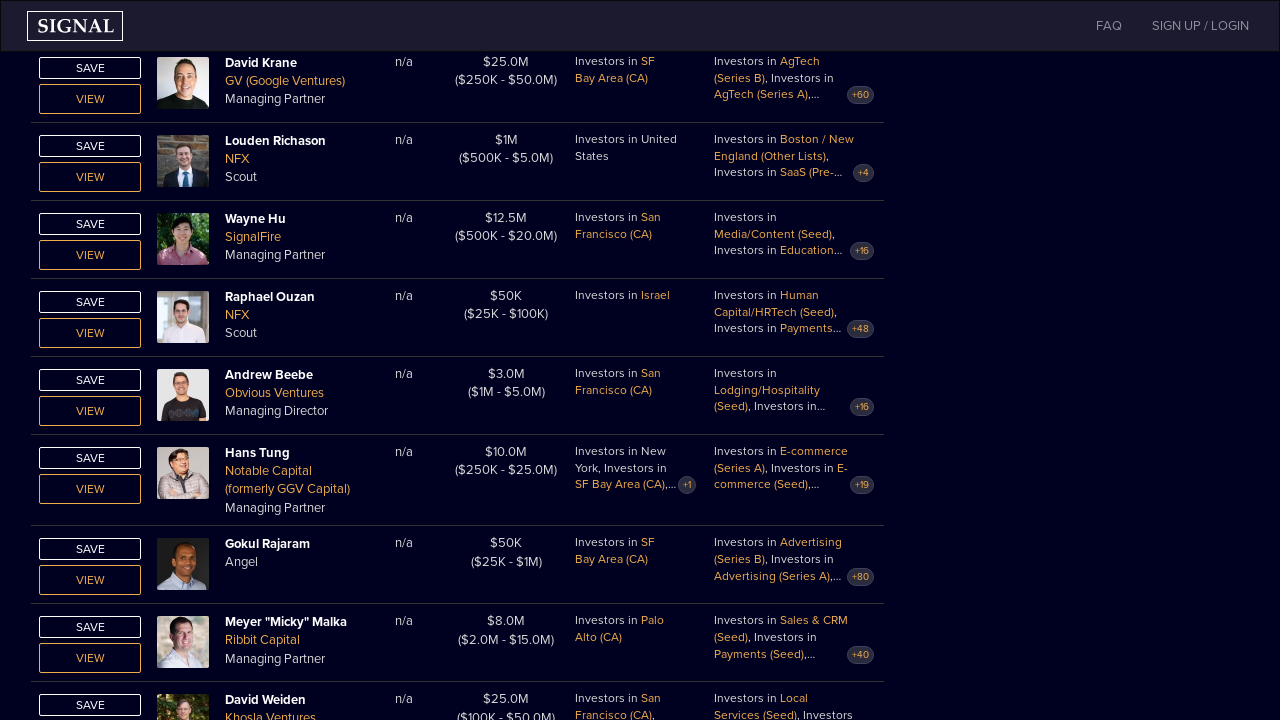

Clicked Load More button (iteration 3) at (458, 635) on .btn-xs.sn-light-greyblue-accent-button.sn-center.mt3.mb2.btn.btn-default
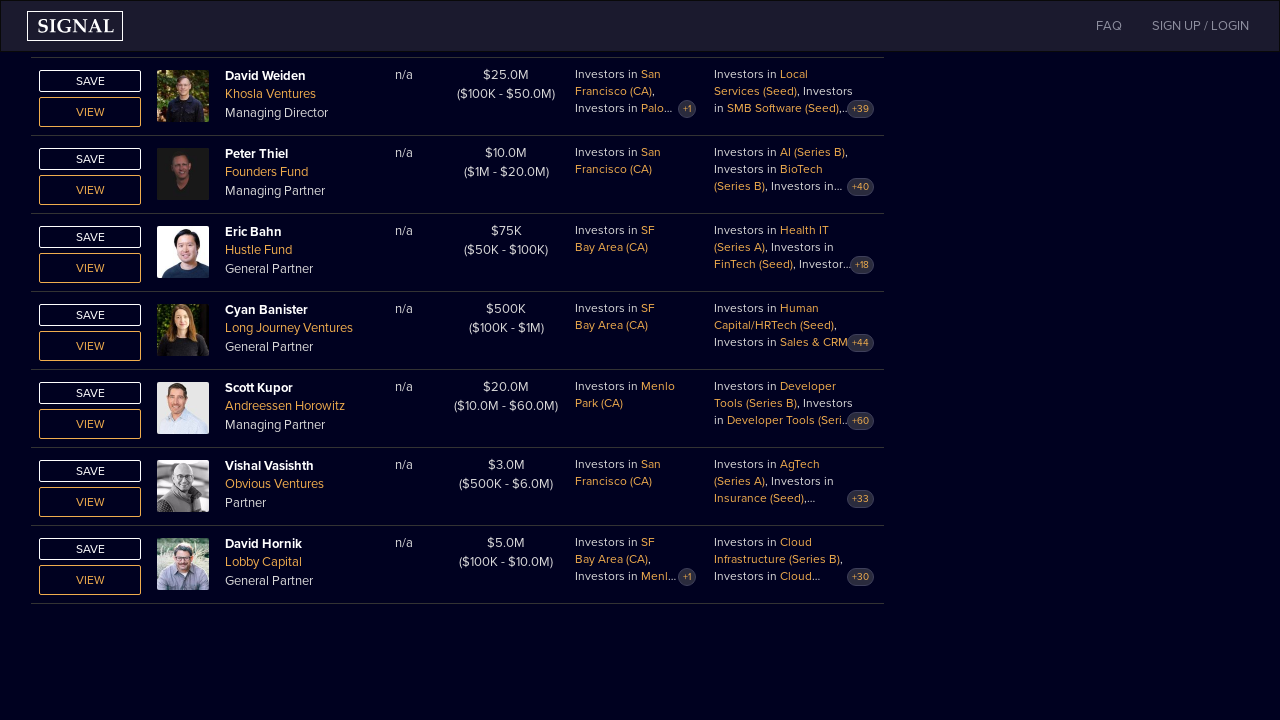

Waited for new investor content to load
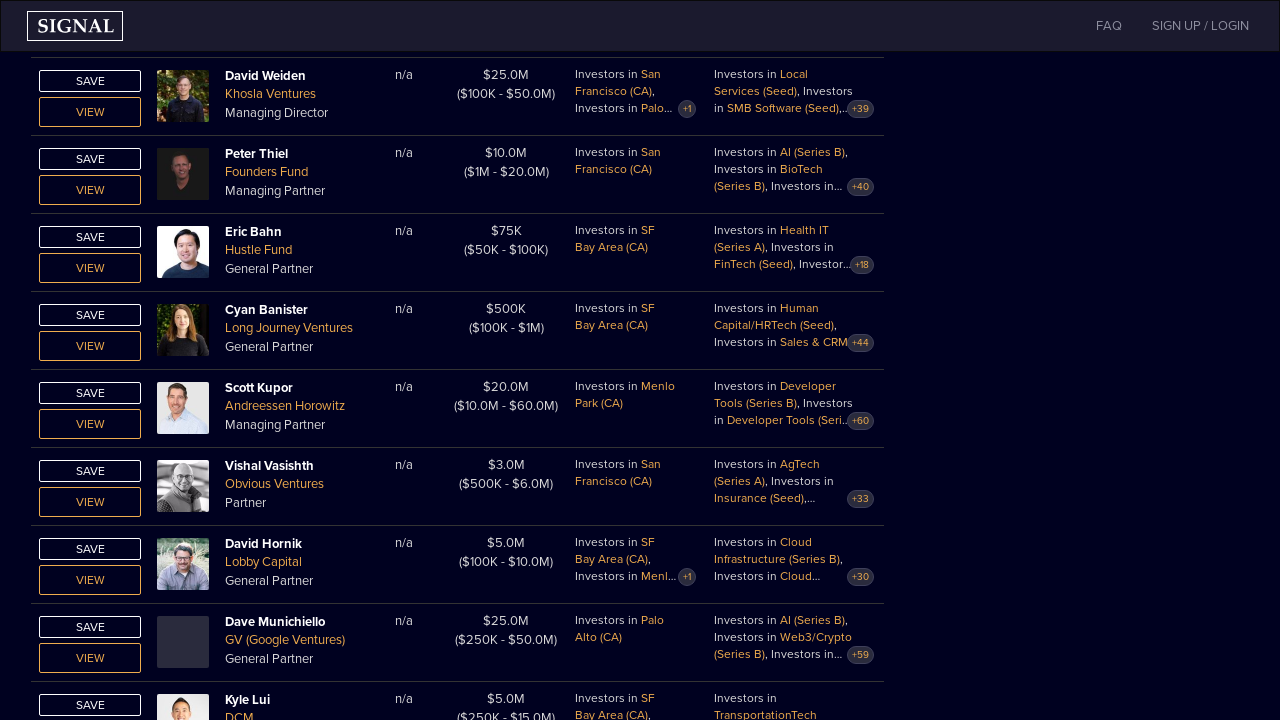

Load More button became visible
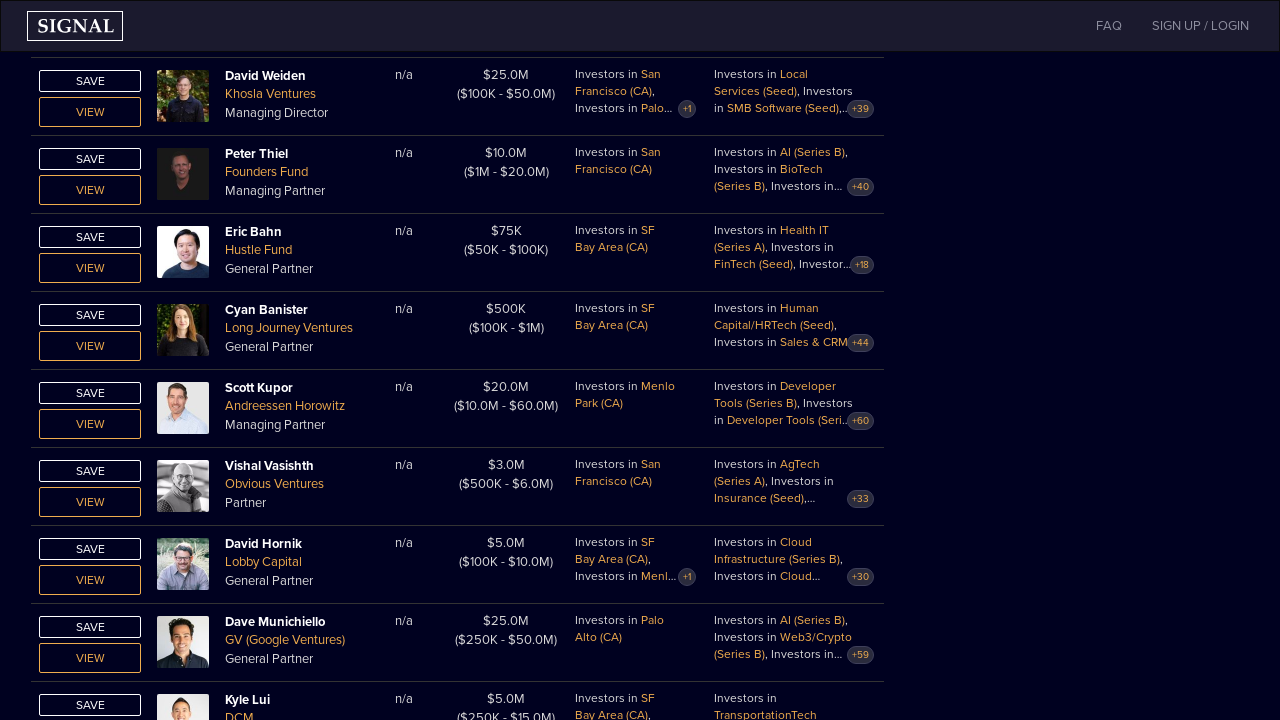

Clicked Load More button (iteration 4) at (458, 636) on .btn-xs.sn-light-greyblue-accent-button.sn-center.mt3.mb2.btn.btn-default
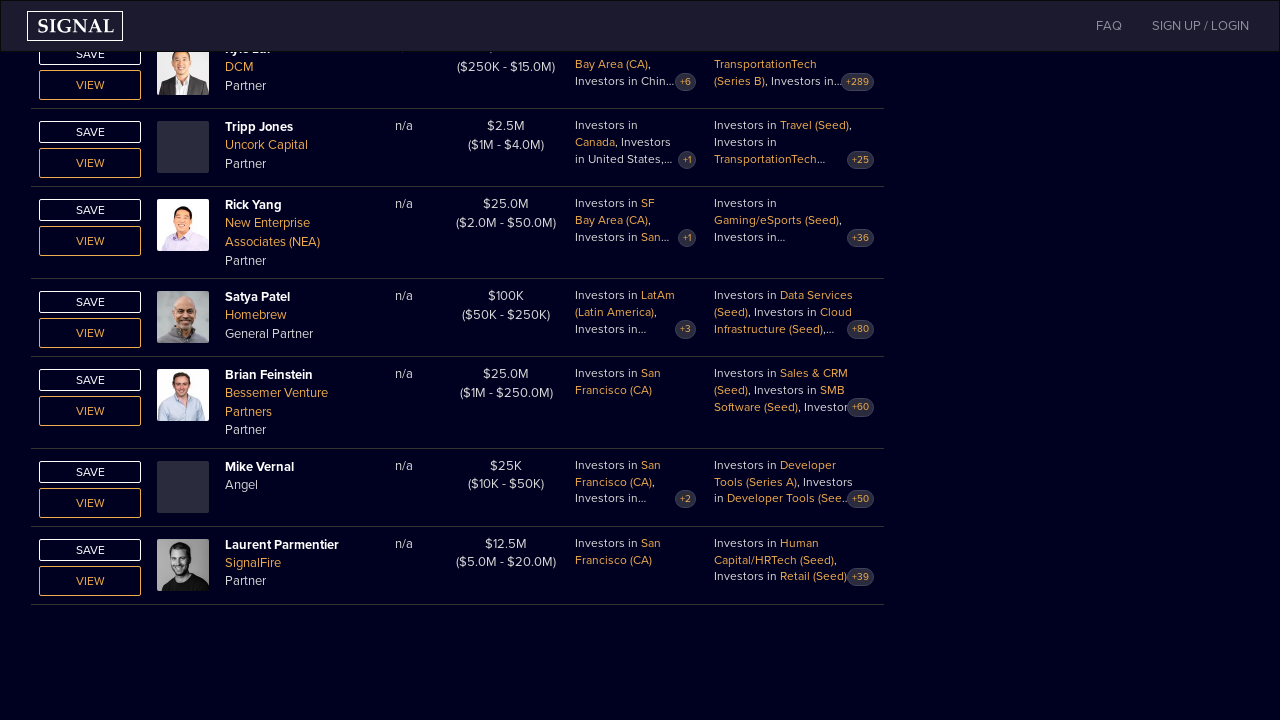

Waited for new investor content to load
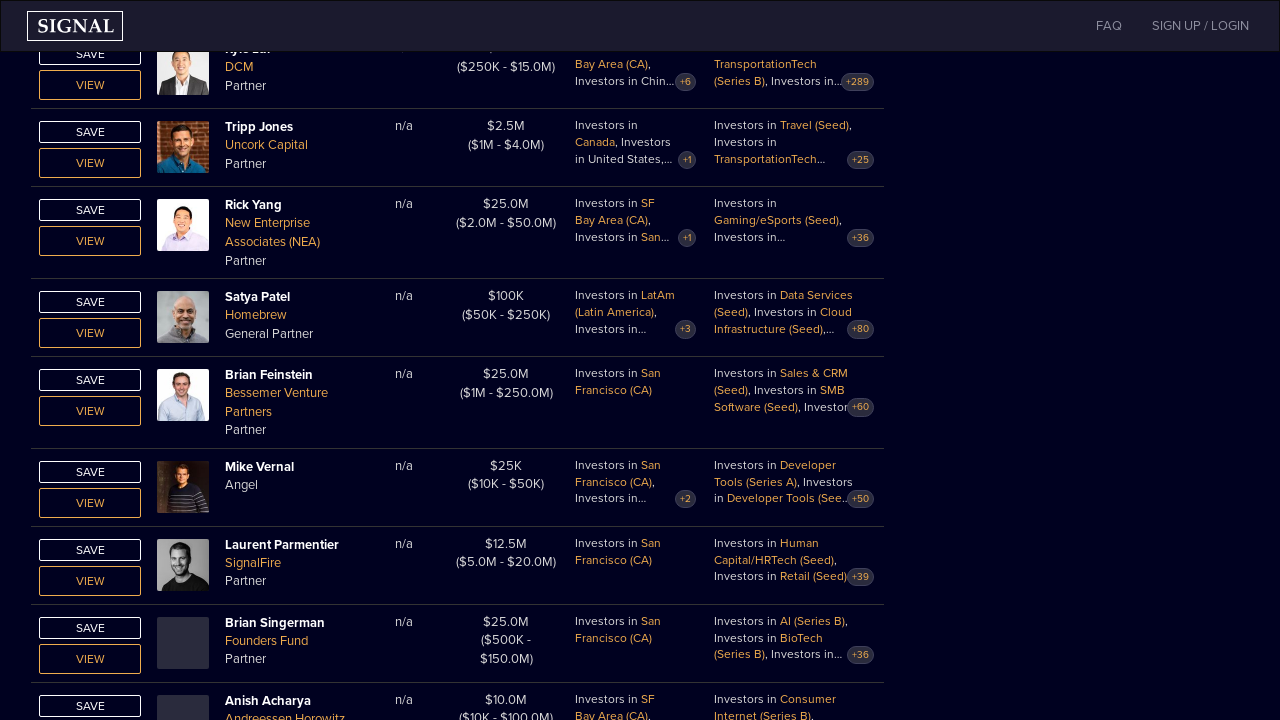

Load More button became visible
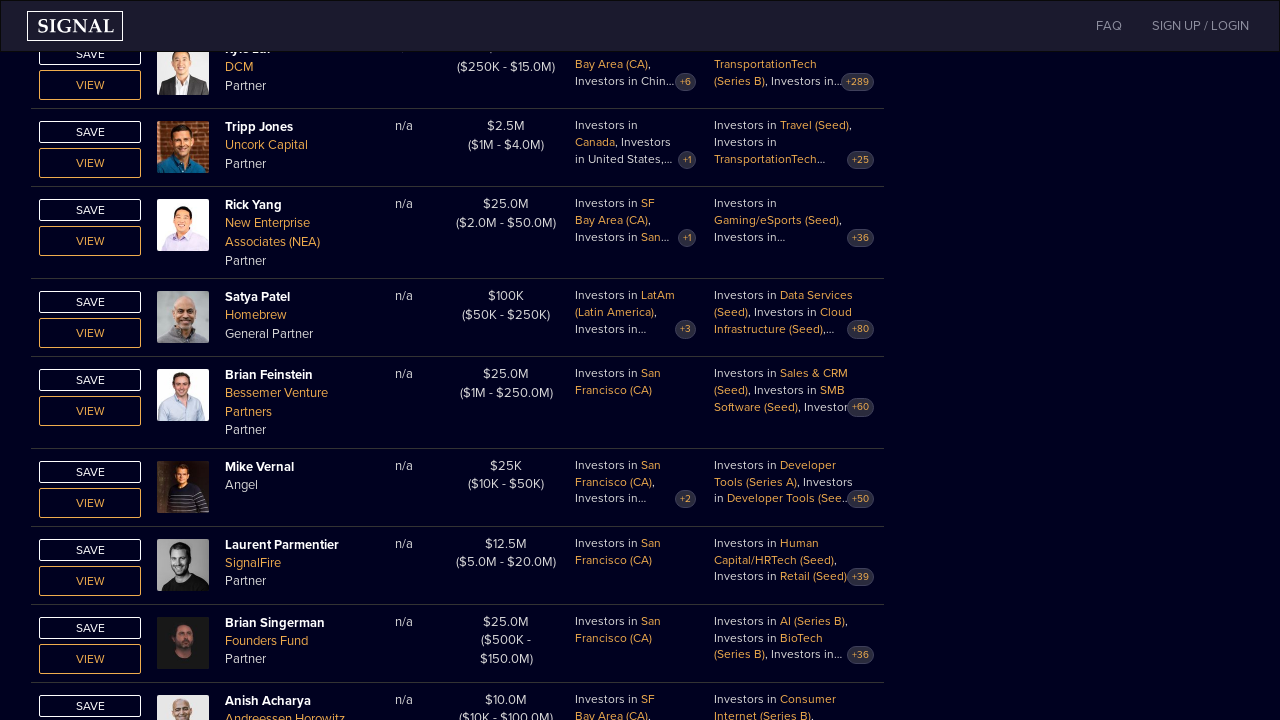

Clicked Load More button (iteration 5) at (458, 636) on .btn-xs.sn-light-greyblue-accent-button.sn-center.mt3.mb2.btn.btn-default
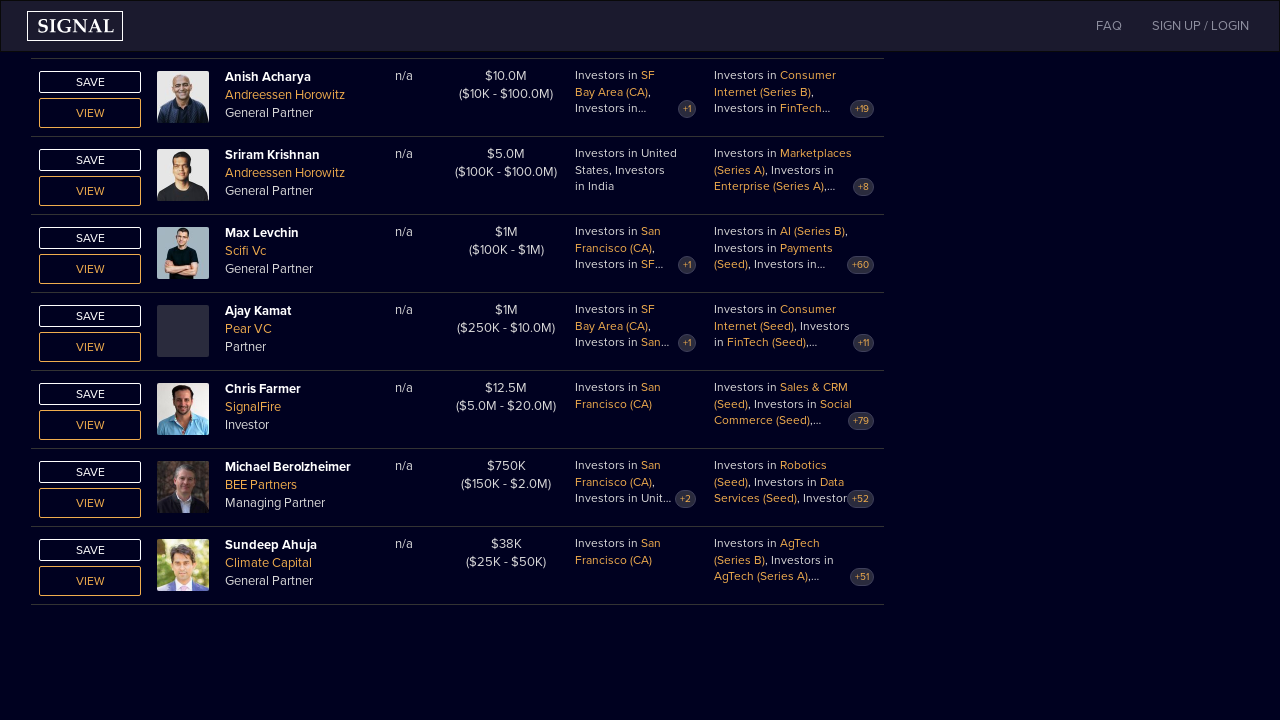

Waited for new investor content to load
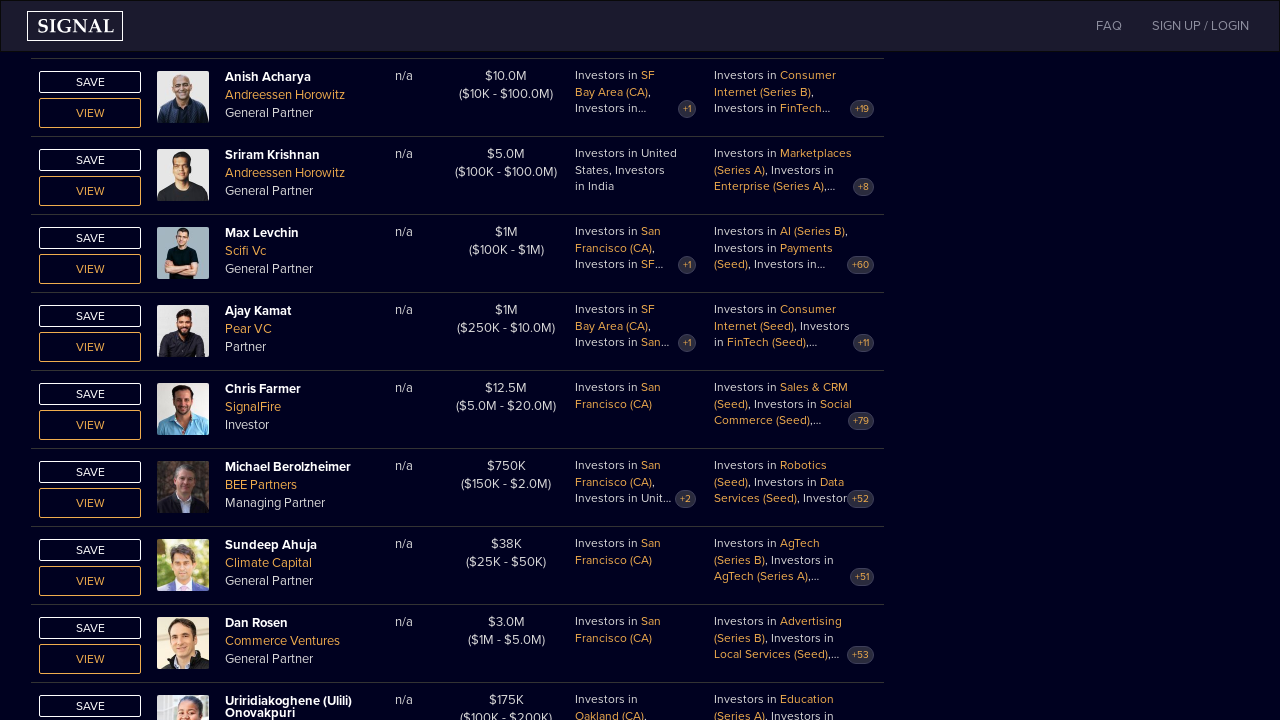

Verified investor links are present on the page
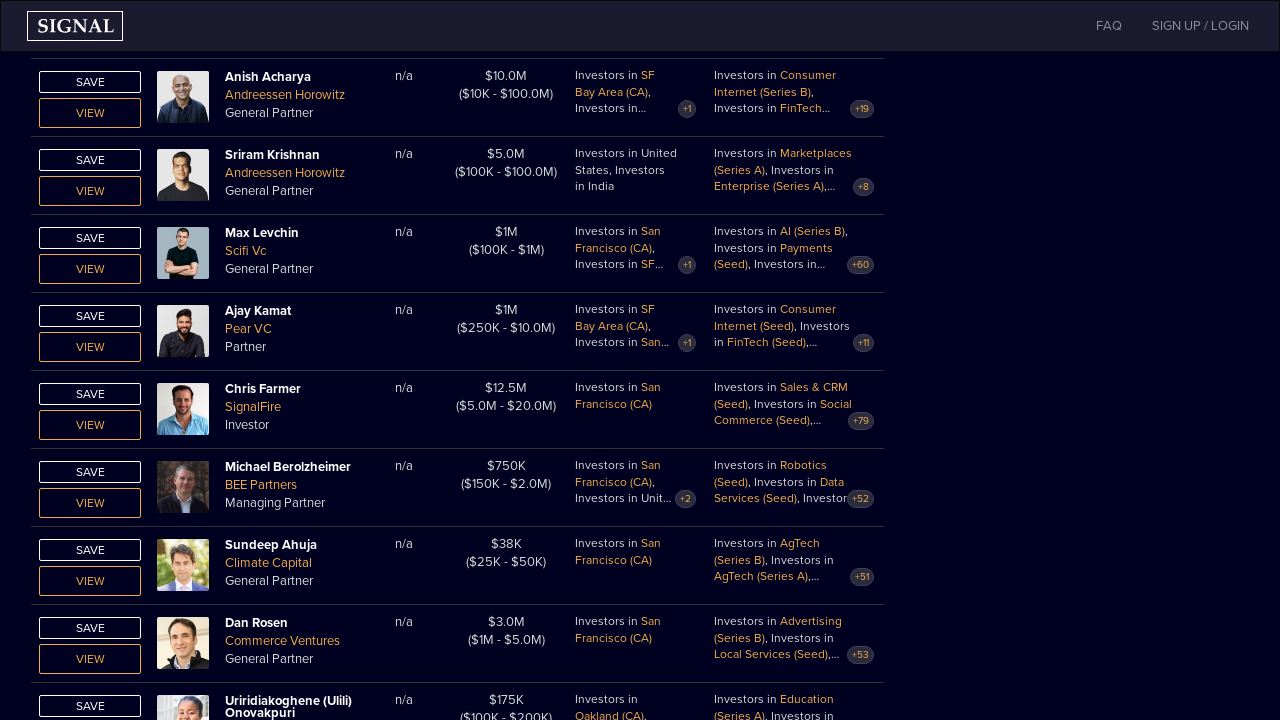

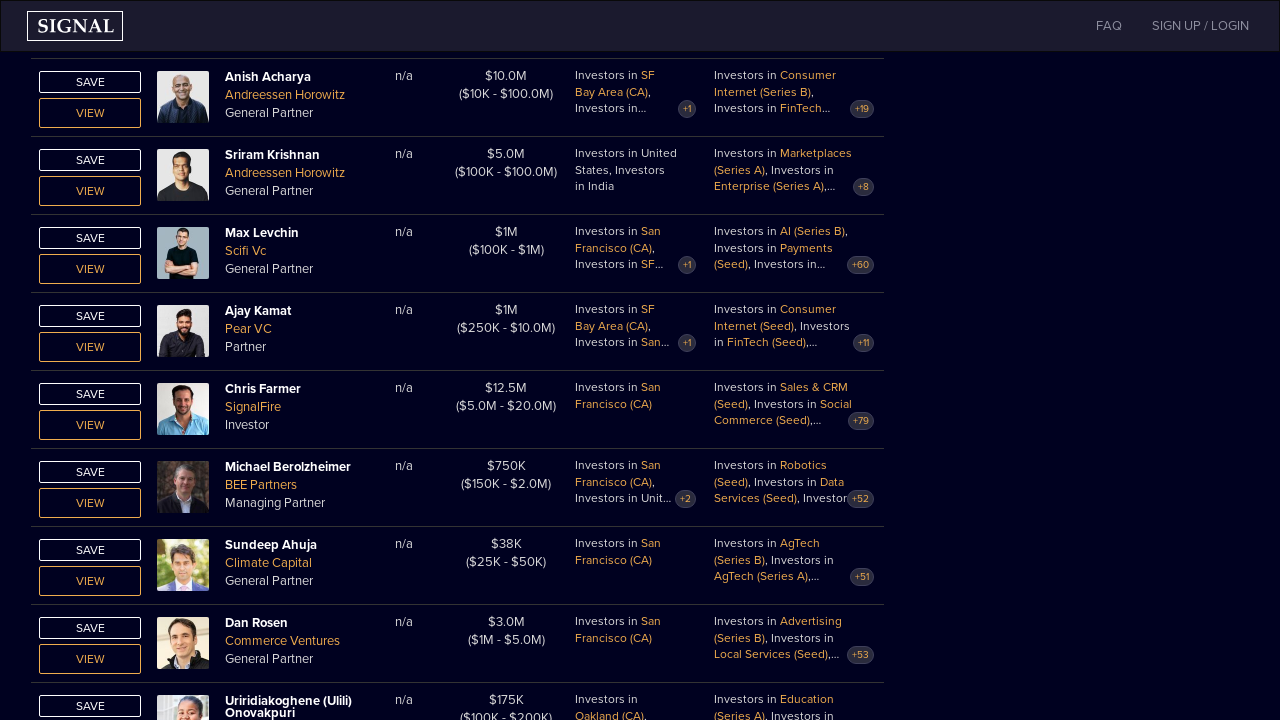